Tests JavaScript confirm dialog by clicking the confirm button, accepting the dialog, and verifying the confirmation message

Starting URL: http://practice.cydeo.com/javascript_alerts

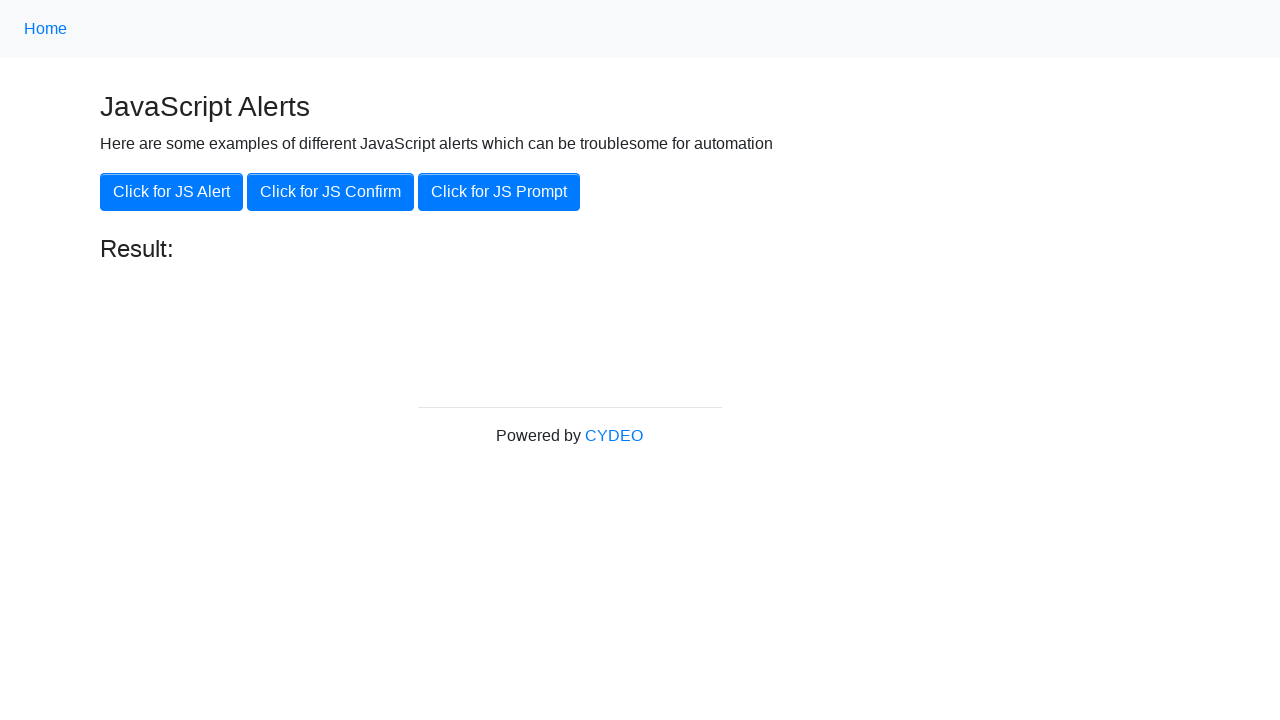

Set up dialog handler to accept confirm dialogs
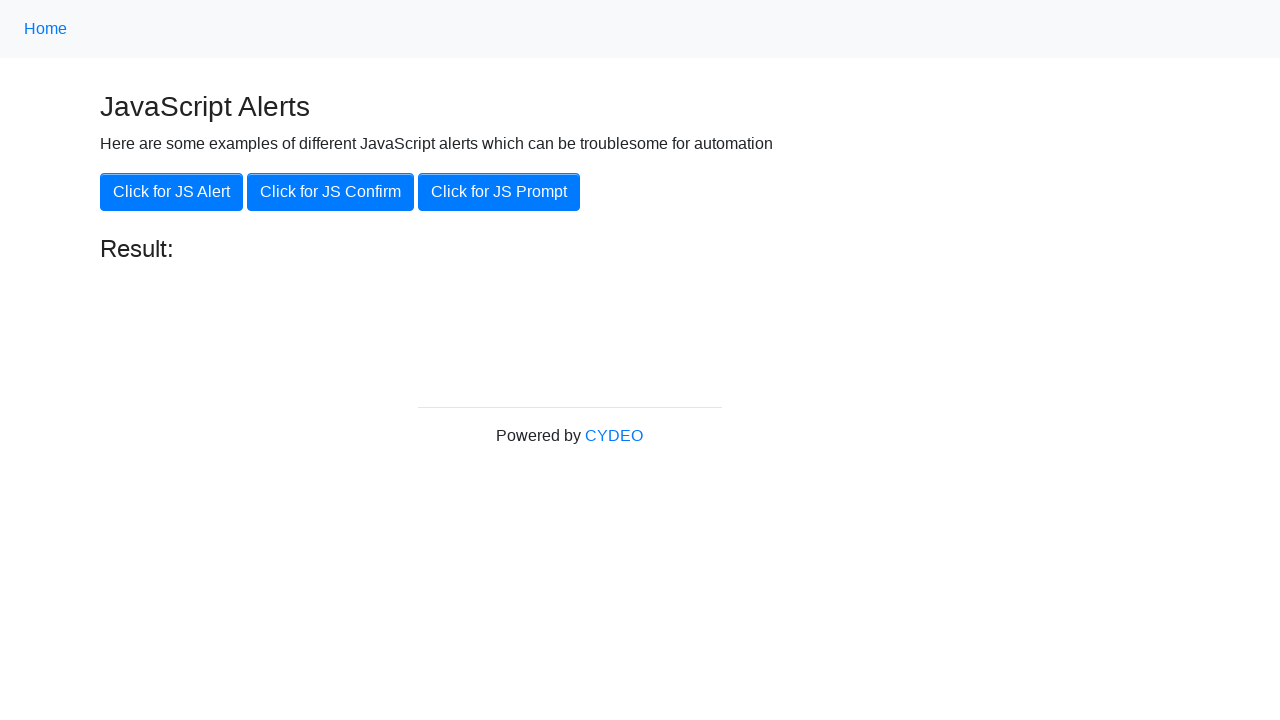

Clicked the JS Confirm button at (330, 192) on xpath=//button[.='Click for JS Confirm']
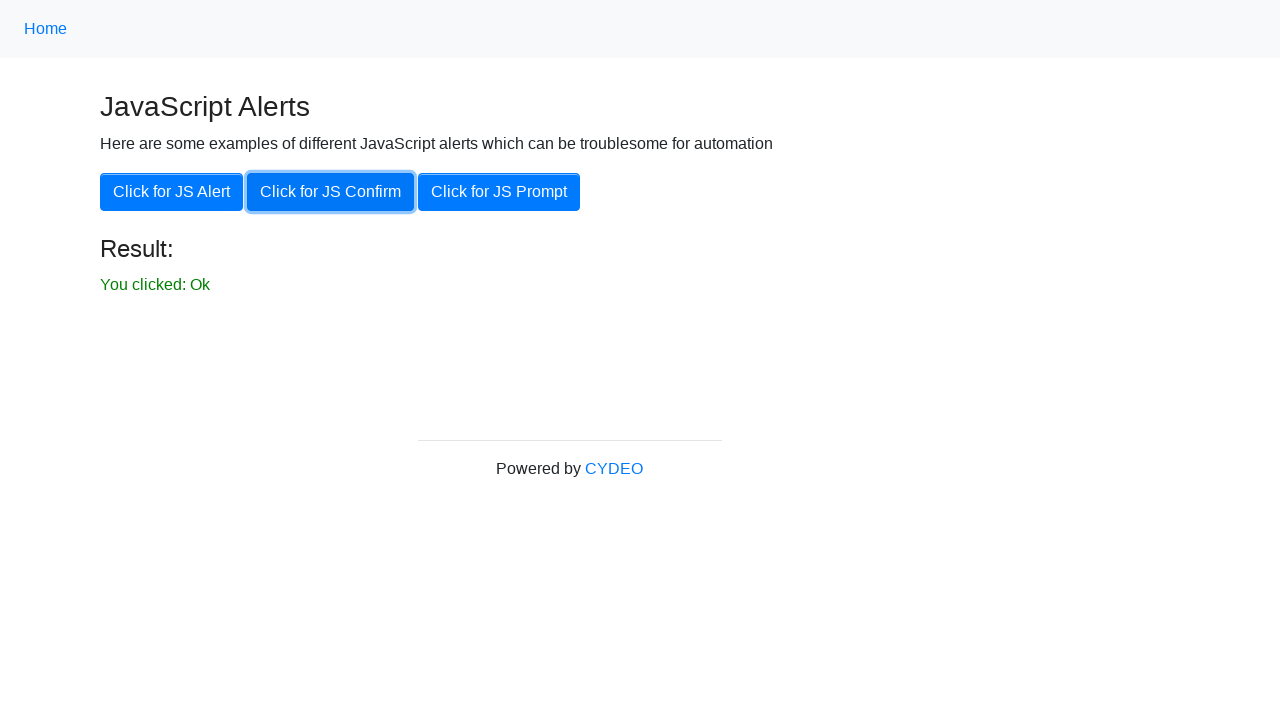

Verified confirmation message 'You clicked: Ok' appeared
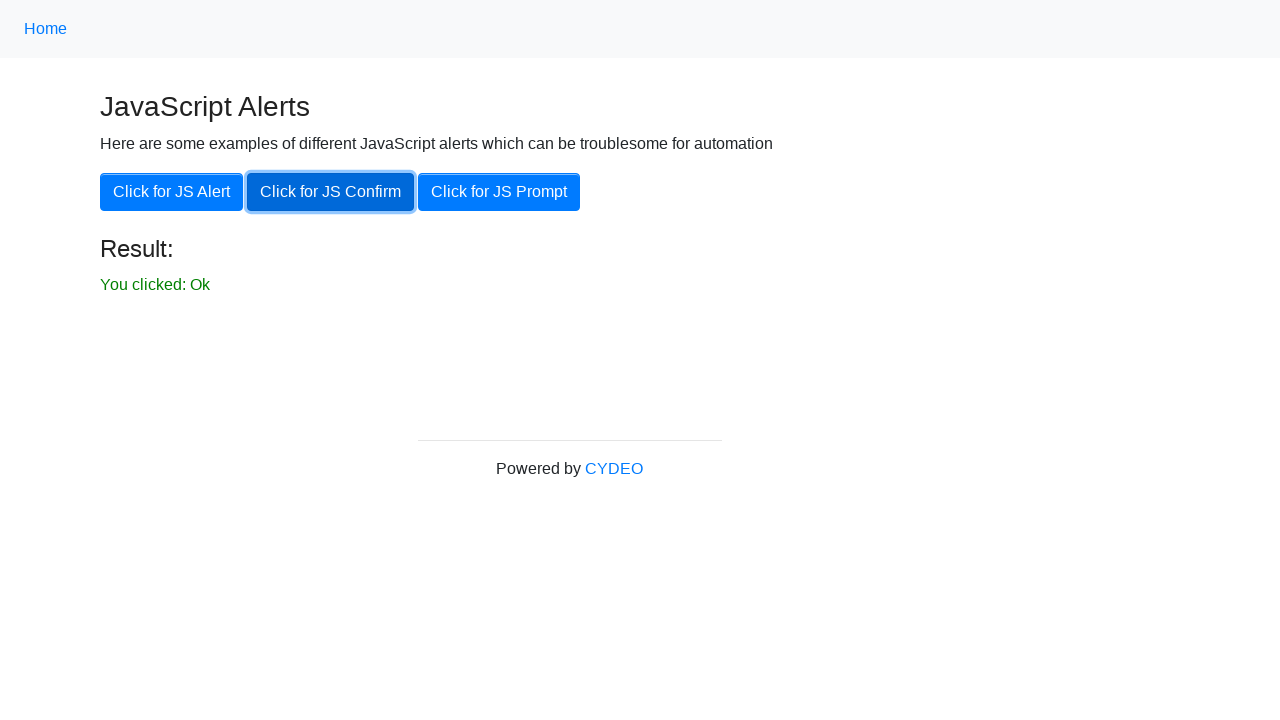

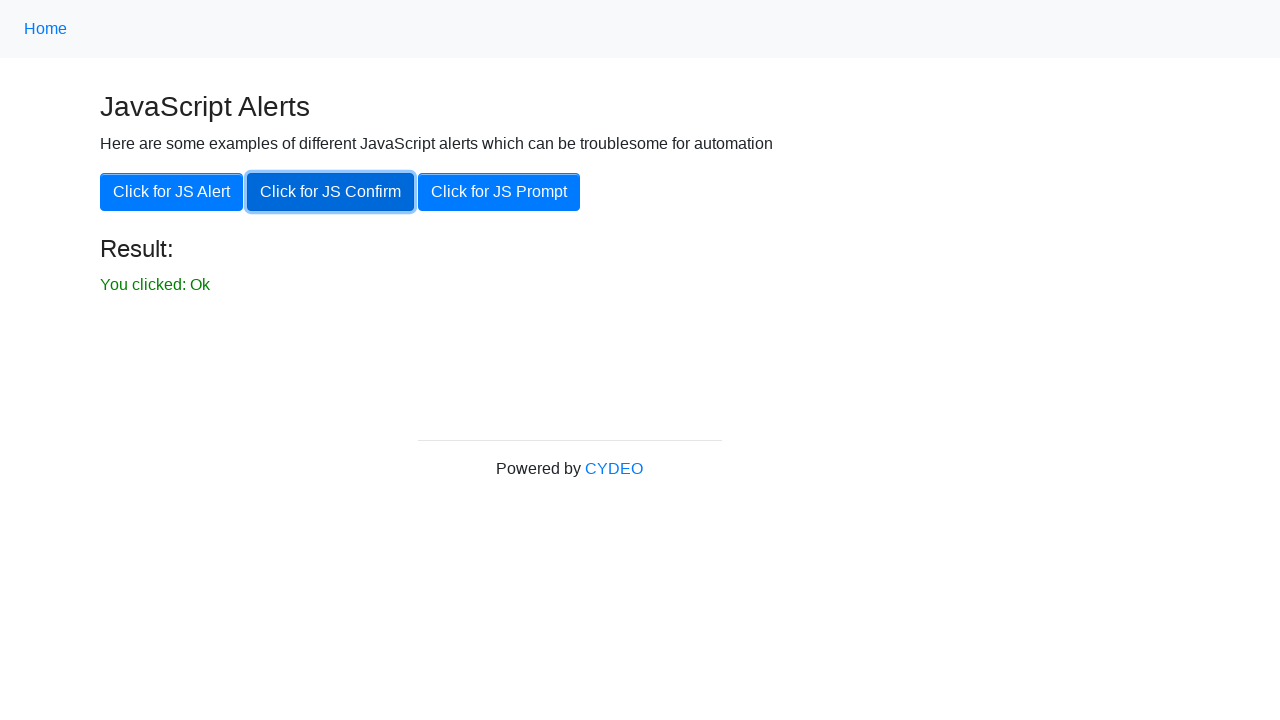